Tests drag and drop functionality within an iframe by dragging an element and dropping it onto a target area

Starting URL: https://jqueryui.com/droppable/

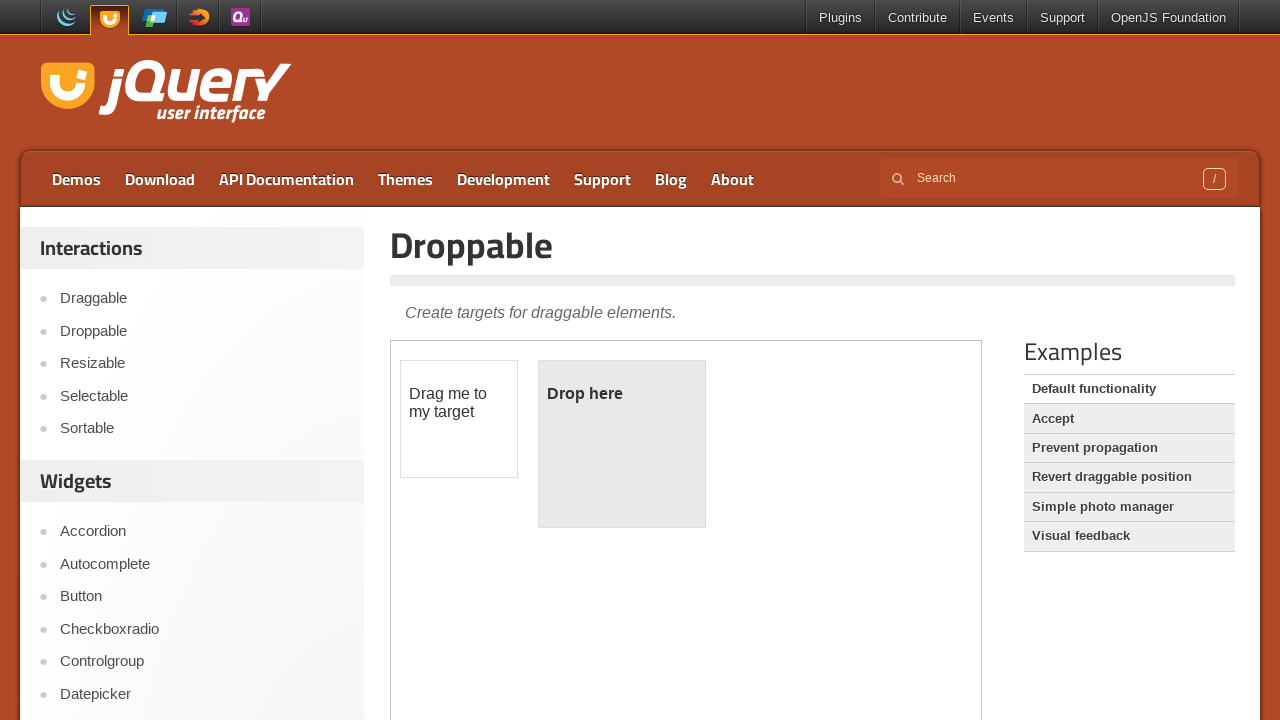

Located the demo iframe
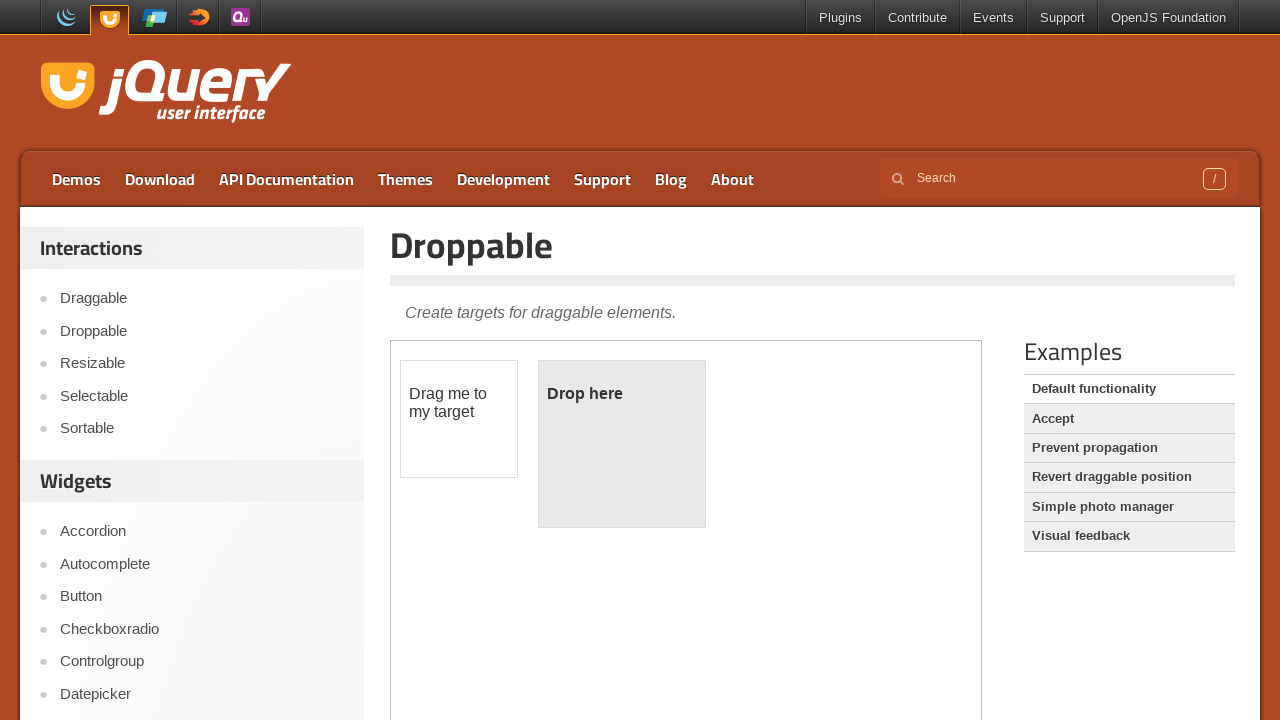

Located the draggable element within the iframe
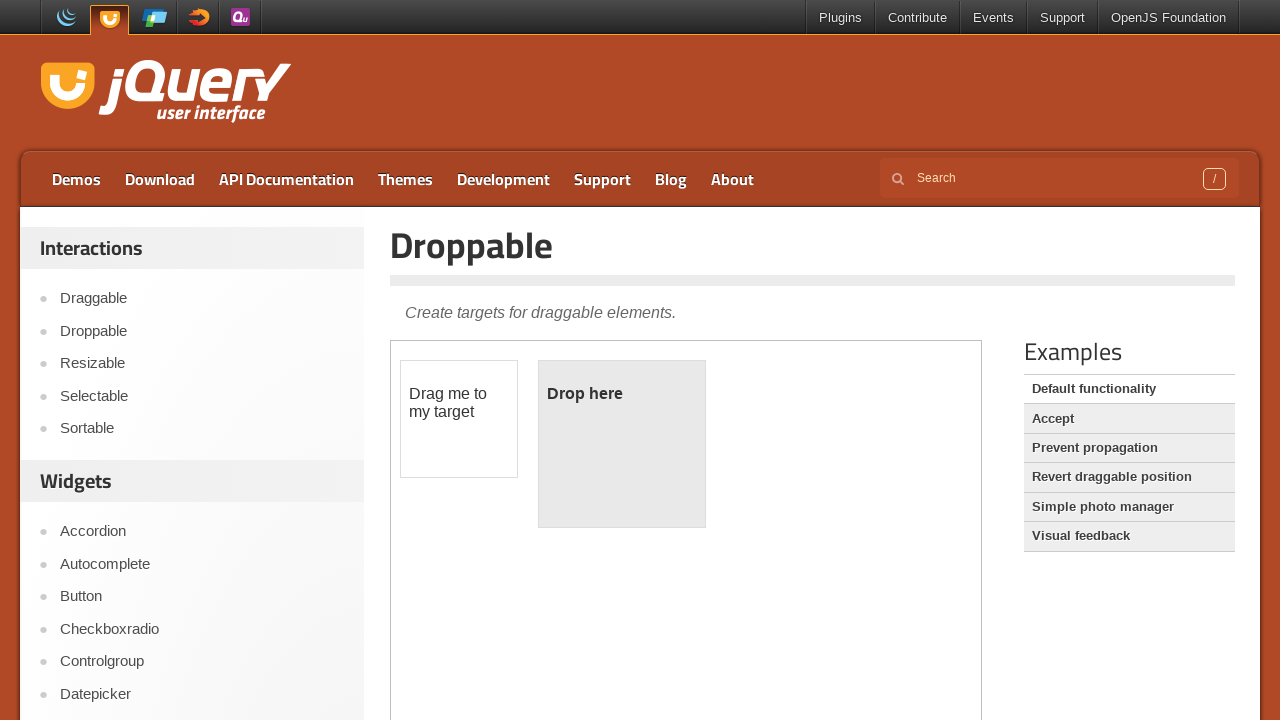

Located the droppable target element within the iframe
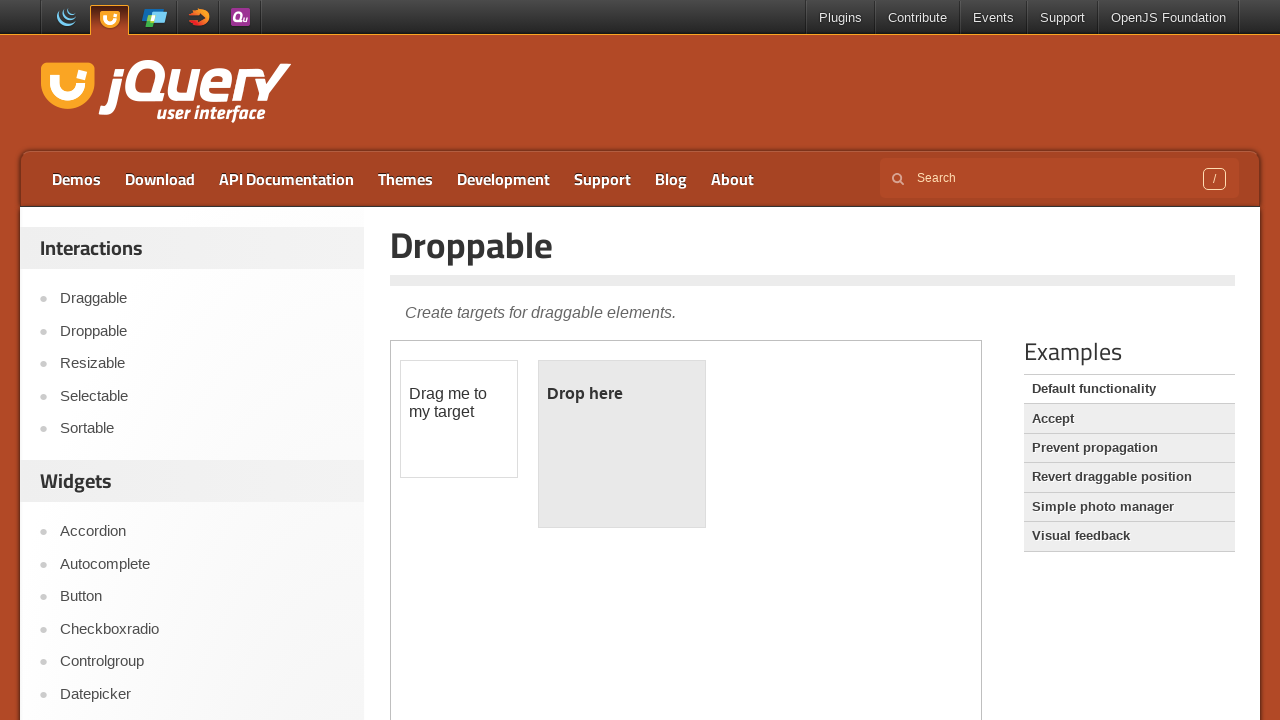

Dragged and dropped the draggable element onto the droppable target at (622, 444)
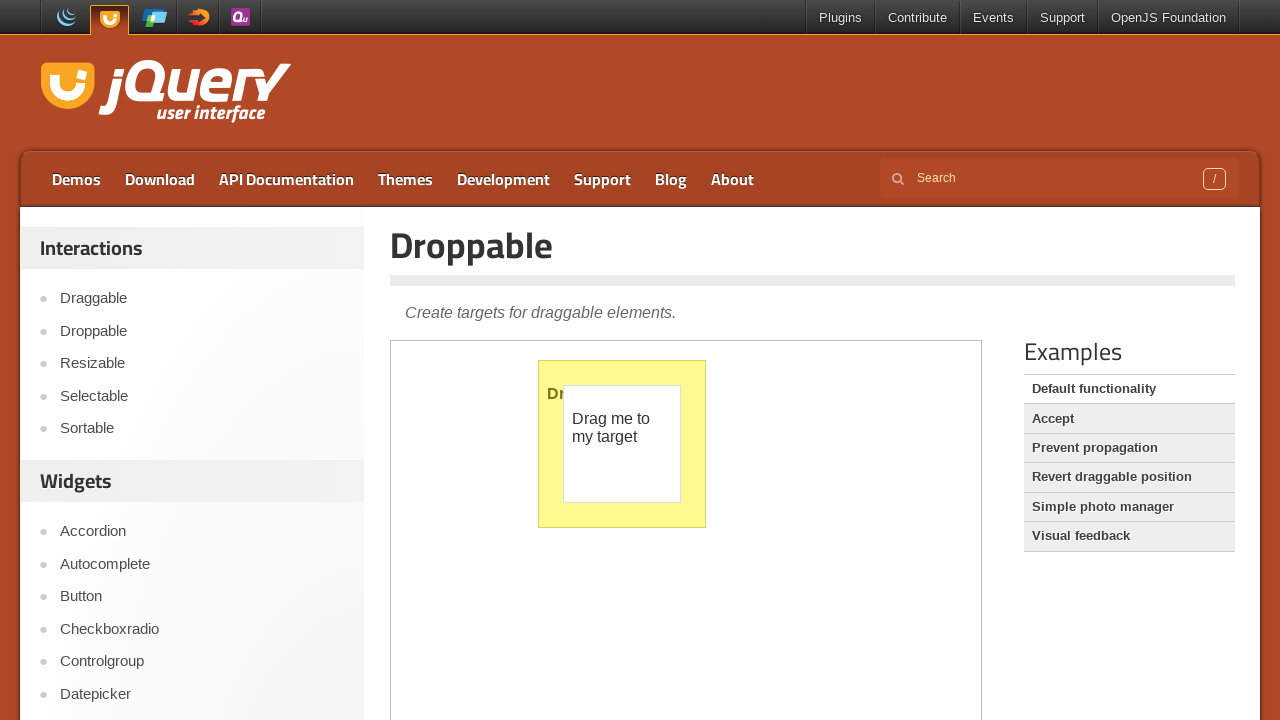

Verified the drop was successful - droppable element is now highlighted
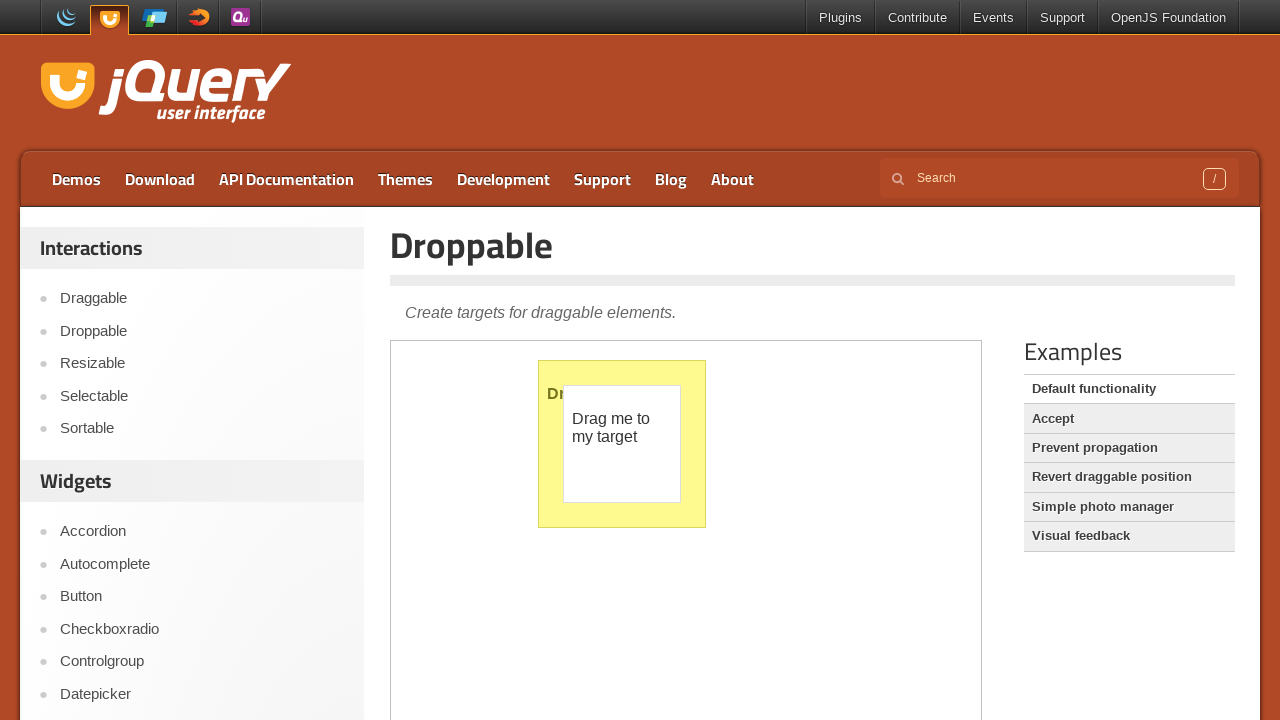

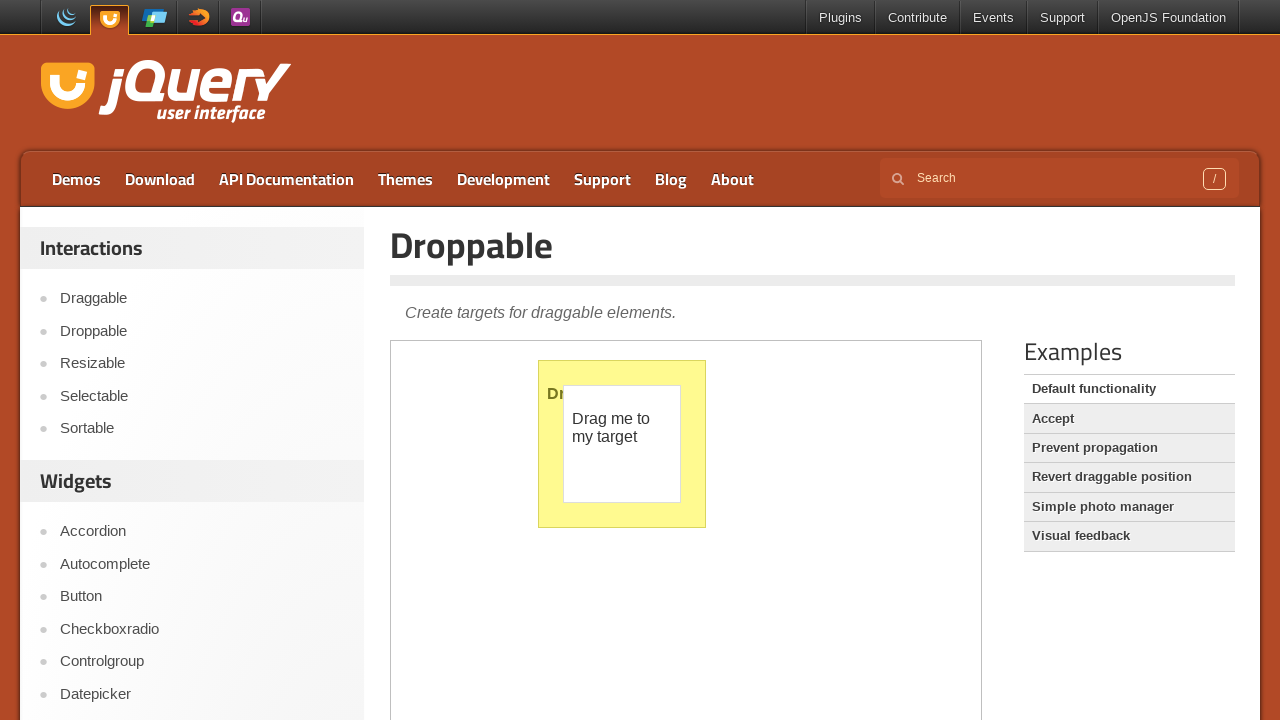